Tests double-click interaction on a button and verifies the response message

Starting URL: https://automationfc.github.io/basic-form/index.html

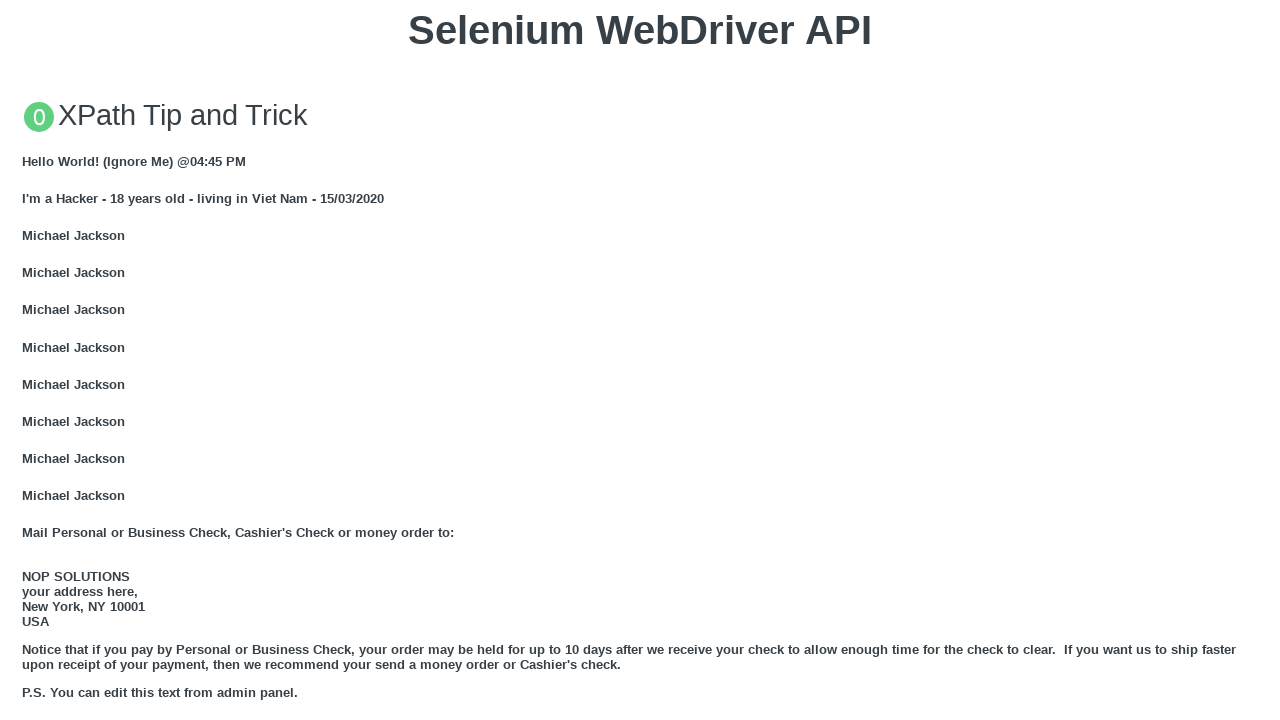

Double-clicked the 'Double click me' button at (640, 361) on xpath=//button[text()='Double click me']
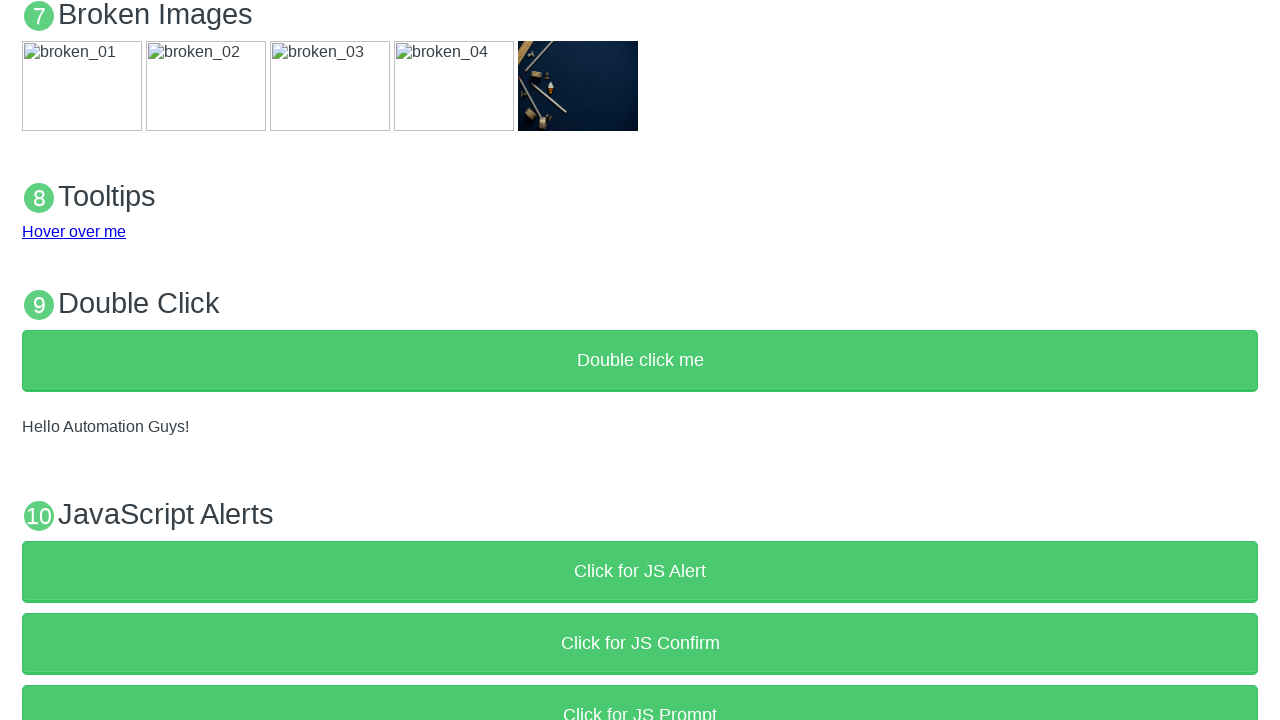

Verified response message 'Hello Automation Guys!' is displayed
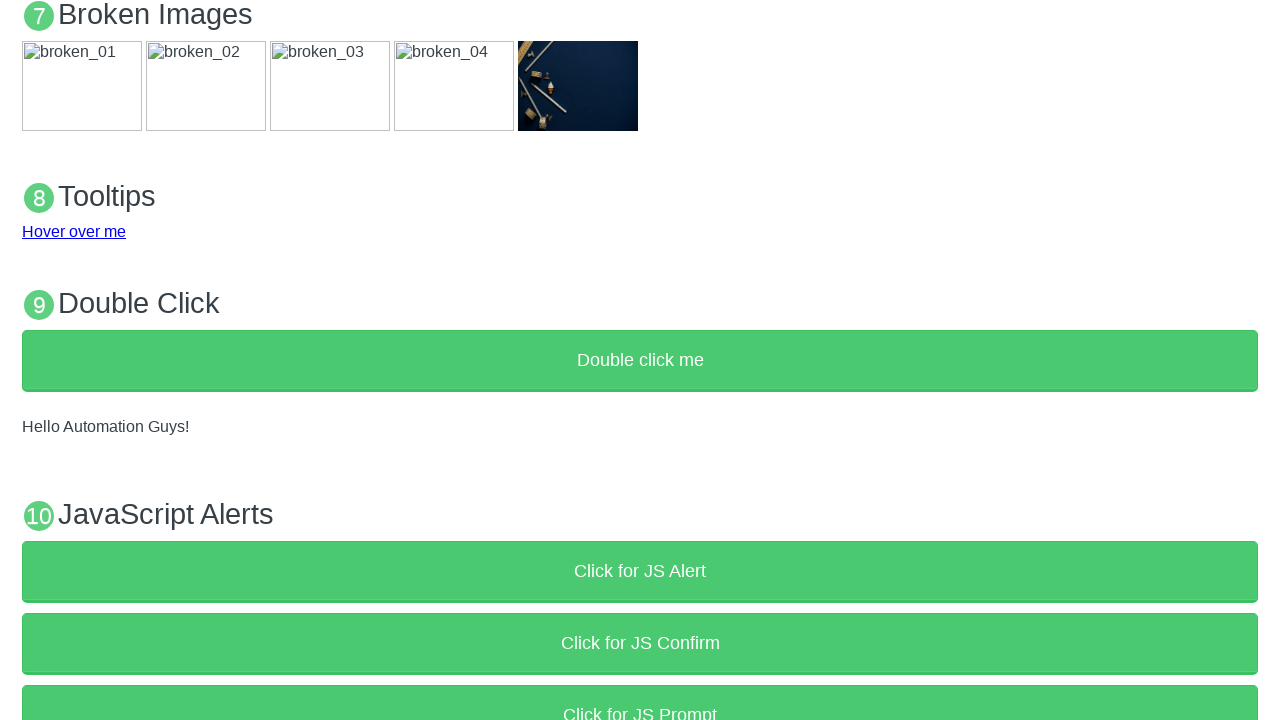

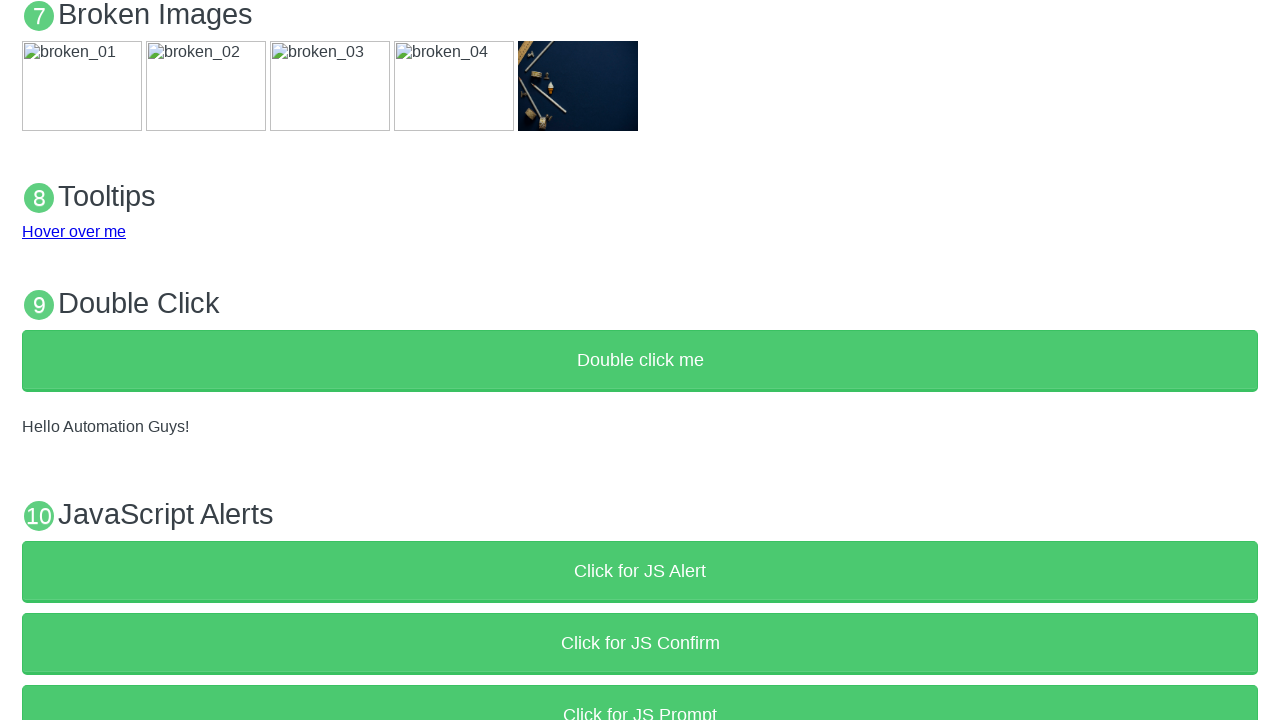